Tests that clicking the Email column header sorts the table data alphabetically in ascending order

Starting URL: http://the-internet.herokuapp.com/tables

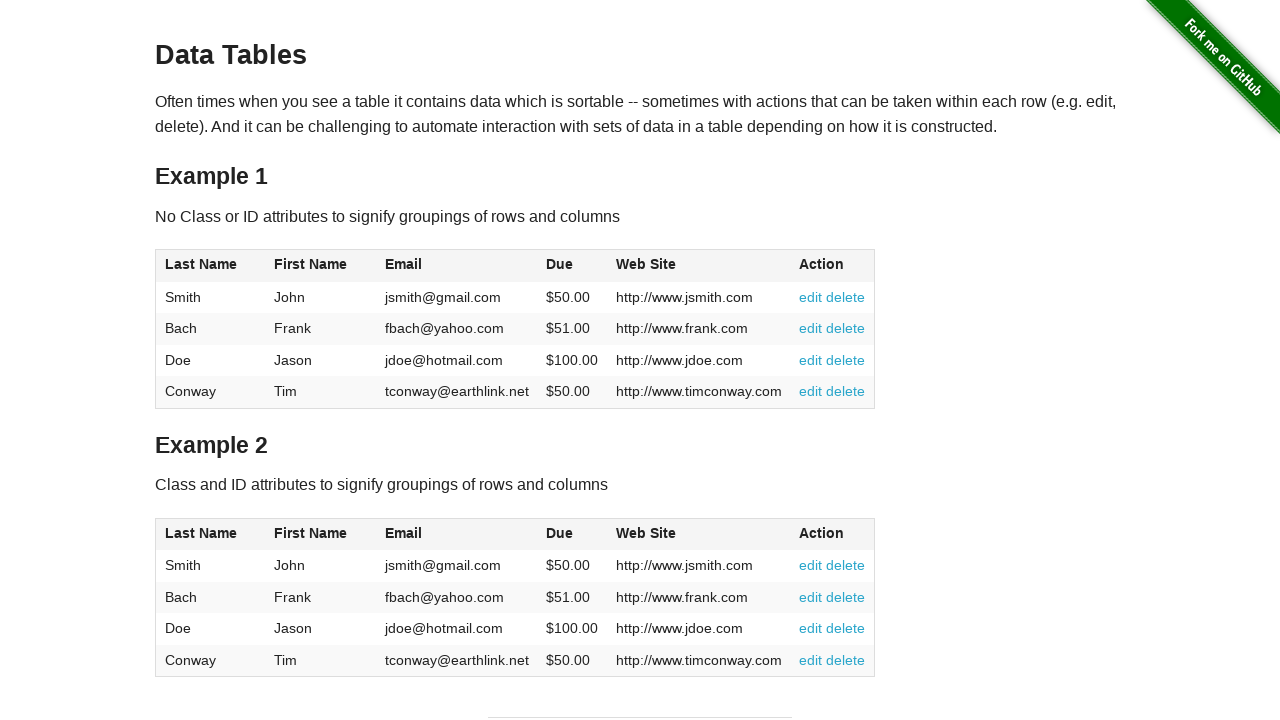

Clicked Email column header to sort ascending at (457, 266) on #table1 thead tr th:nth-of-type(3)
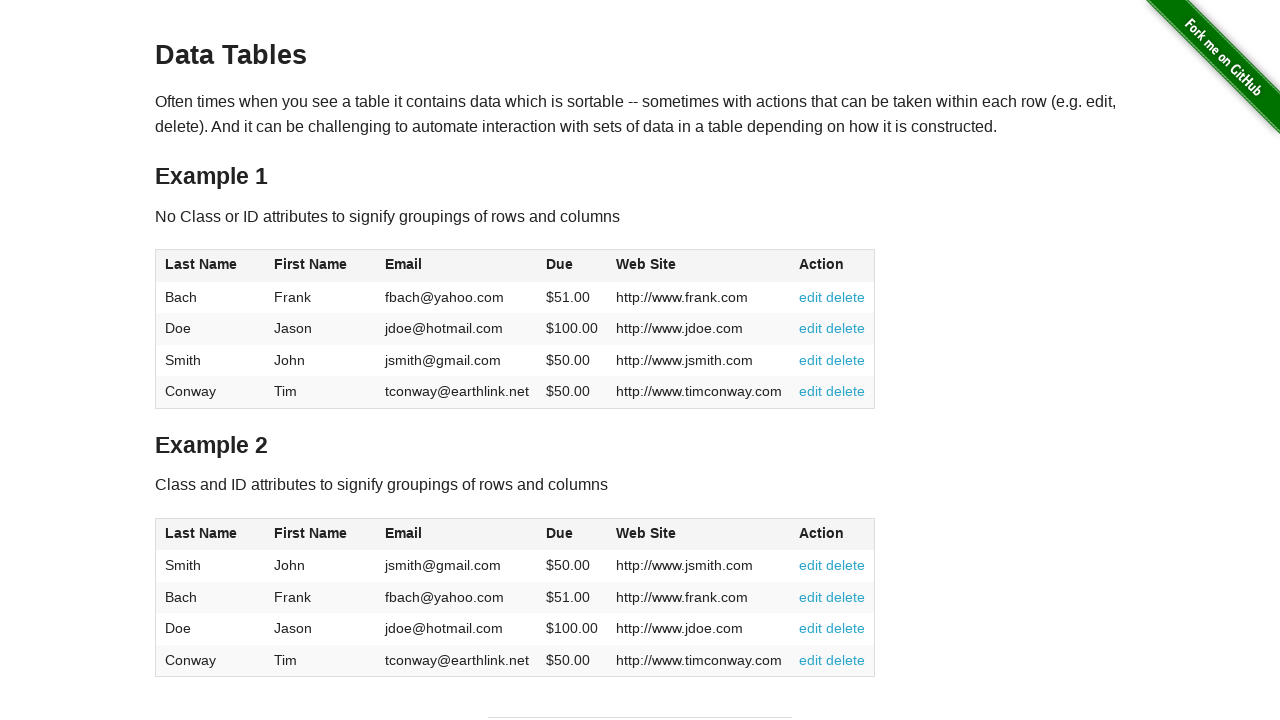

Table data loaded after sorting
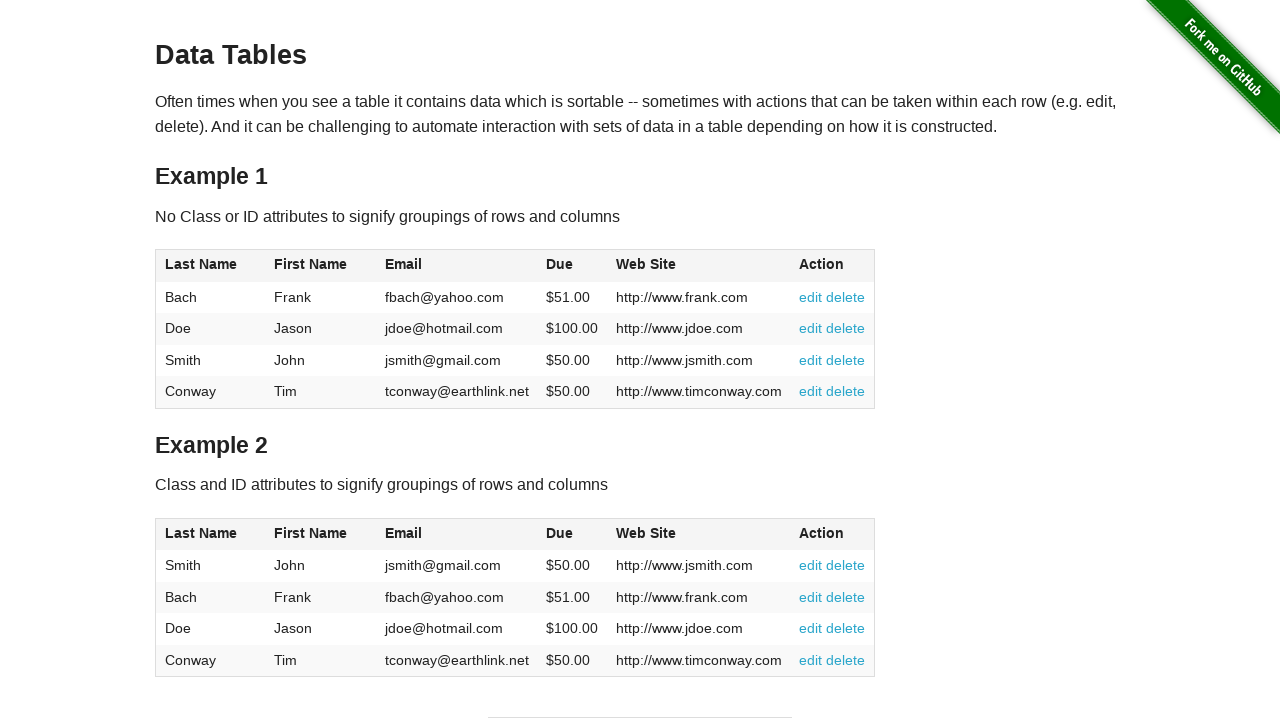

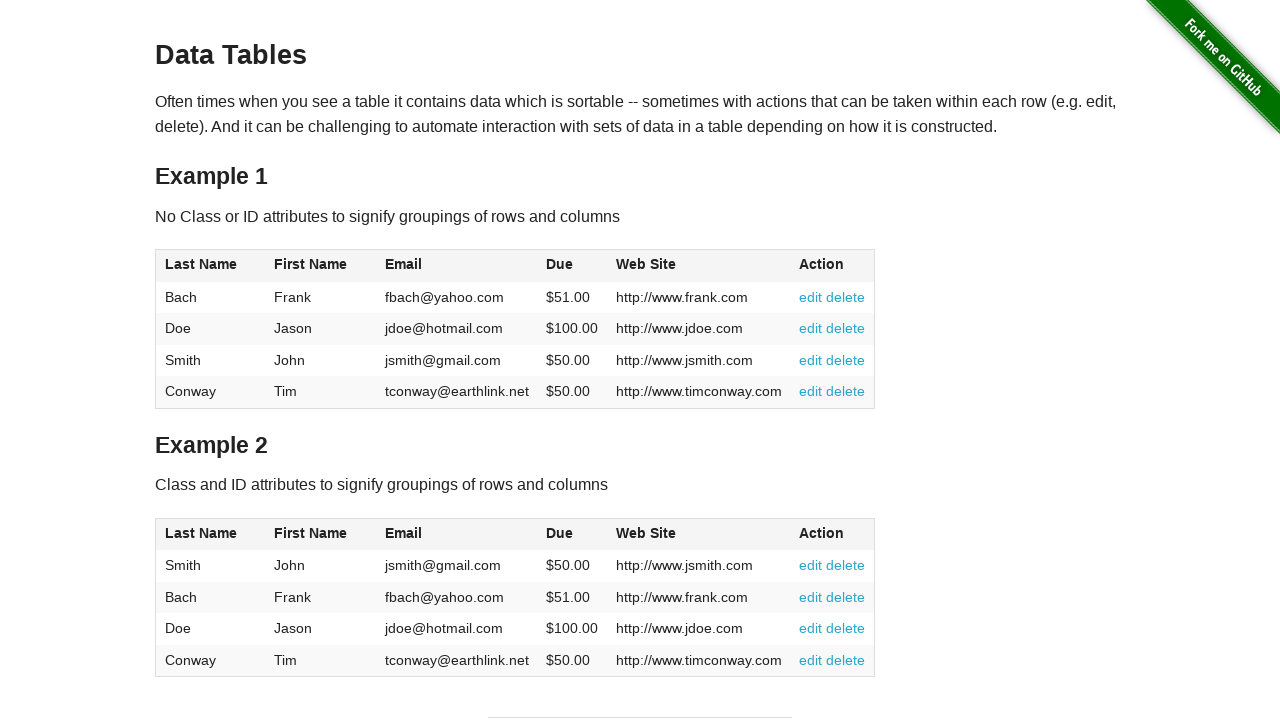